Tests scrolling functionality by navigating to a jQuery documentation page, switching to an iframe, and scrolling to a specific element

Starting URL: http://api.jquery.com/dblclick/

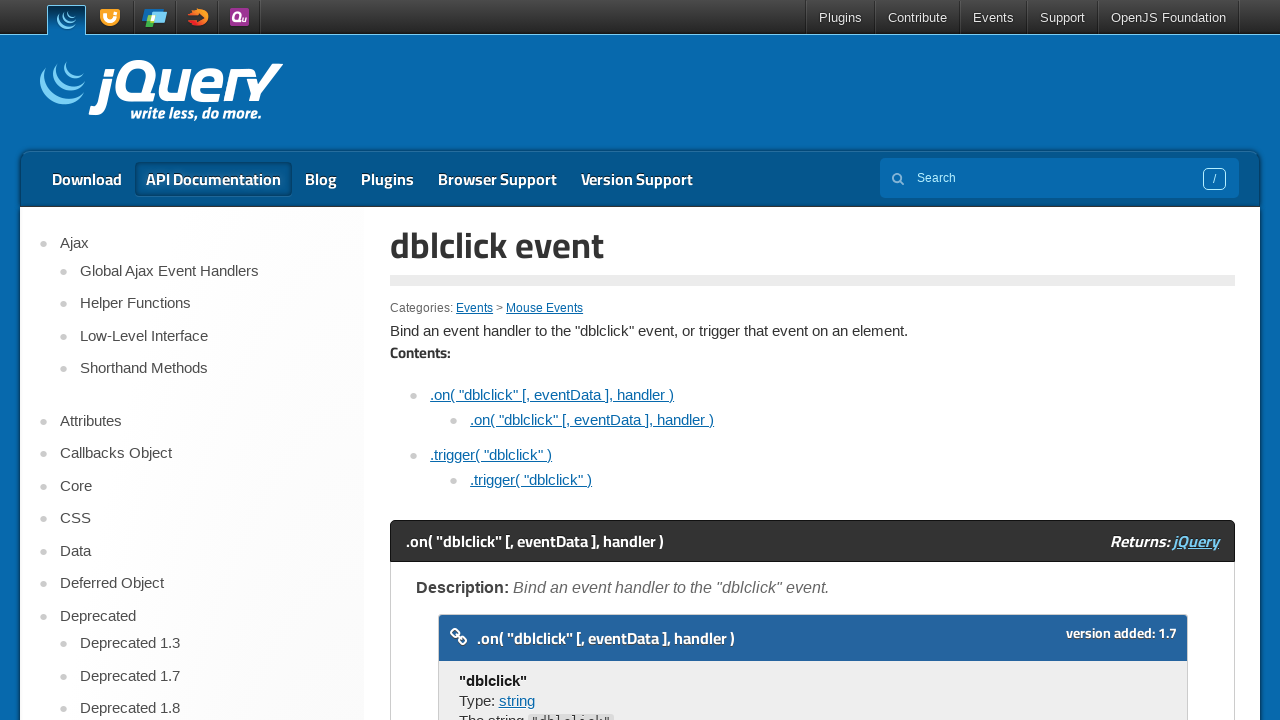

Located first iframe on the page
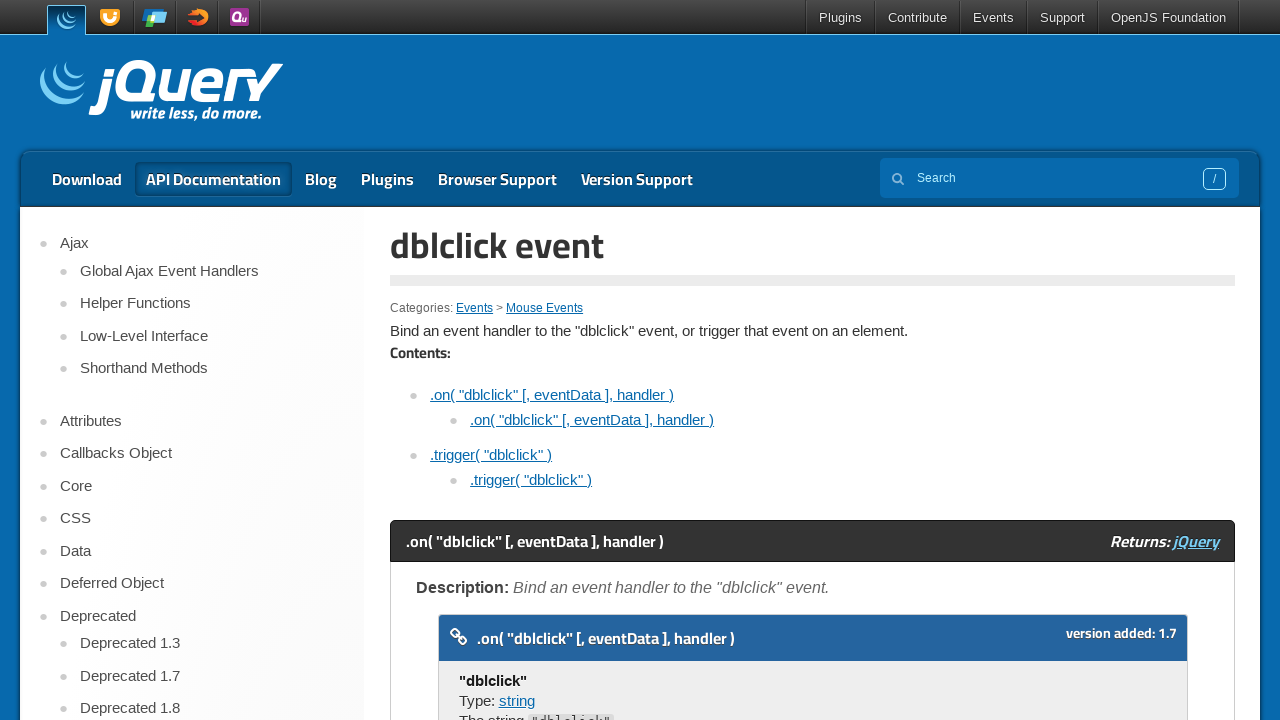

Located target element (first div) inside iframe
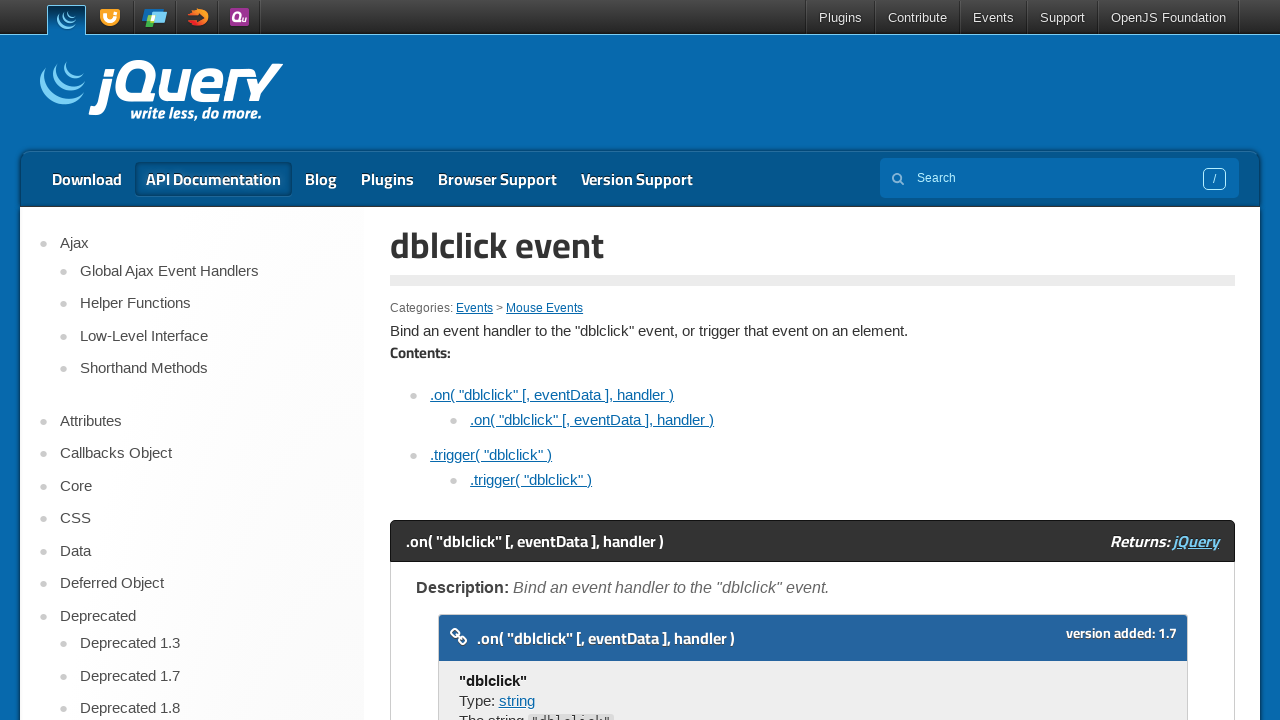

Target element inside iframe loaded and ready
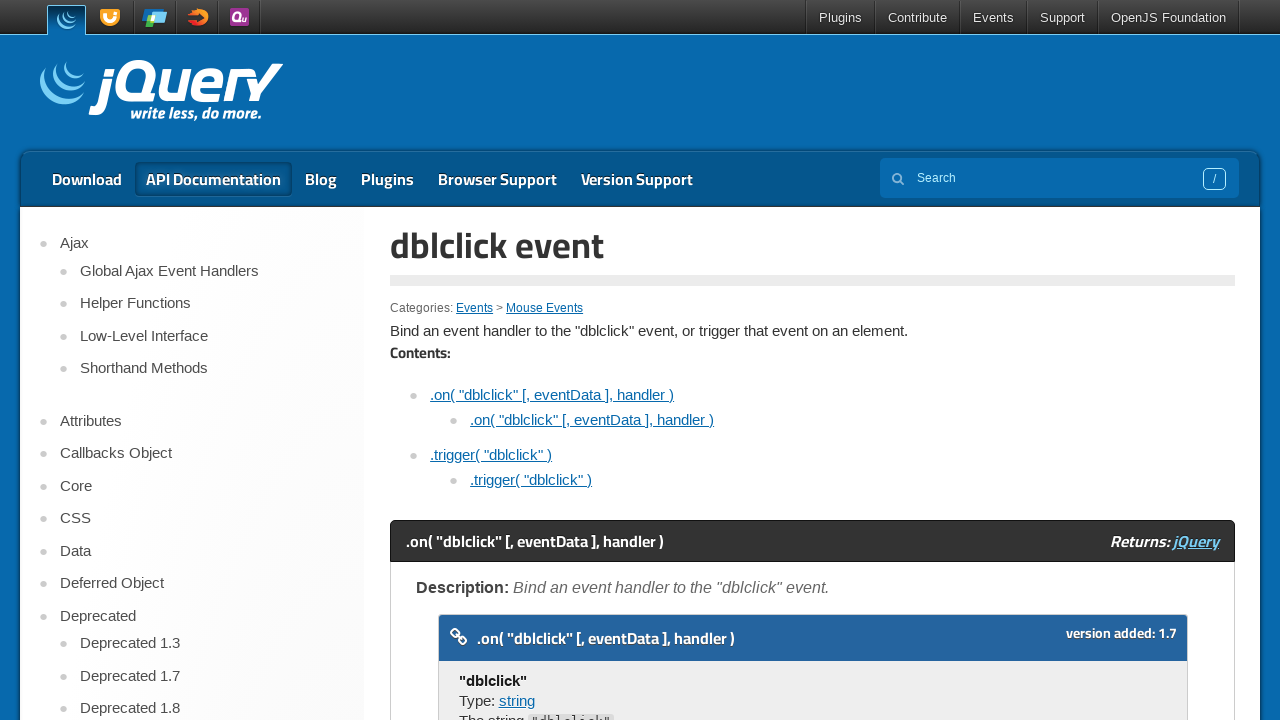

Scrolled target element into view
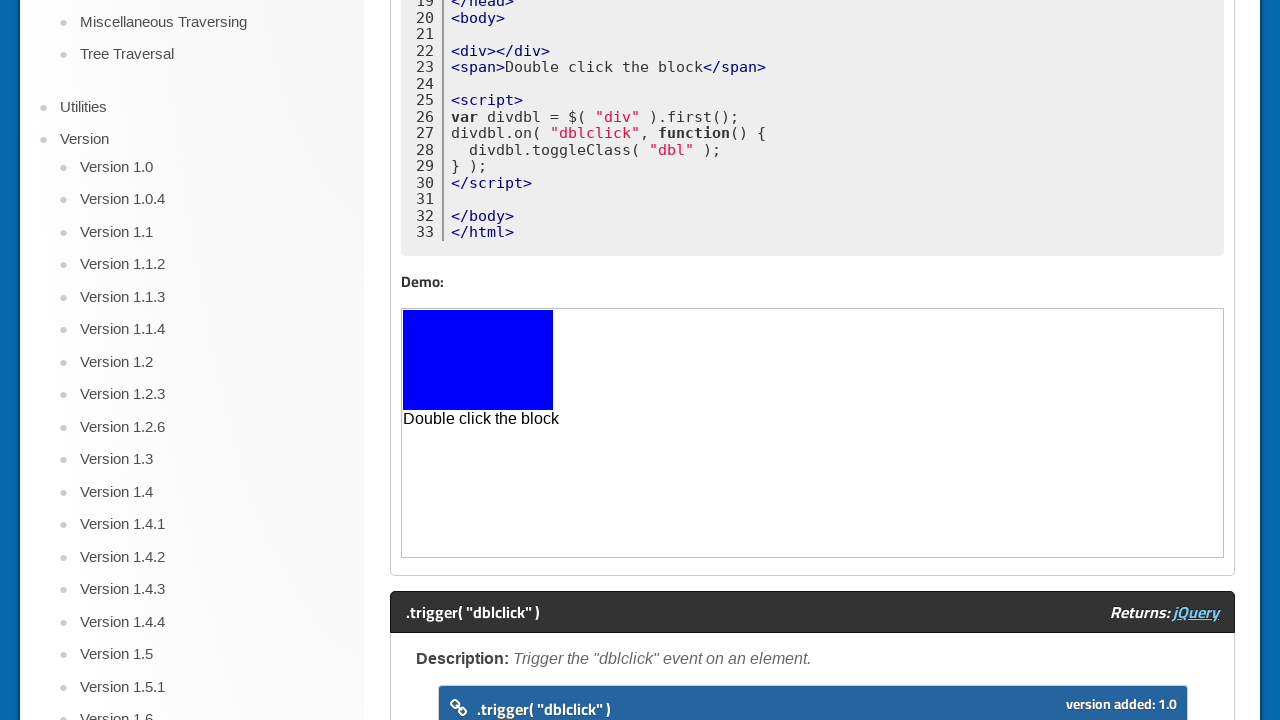

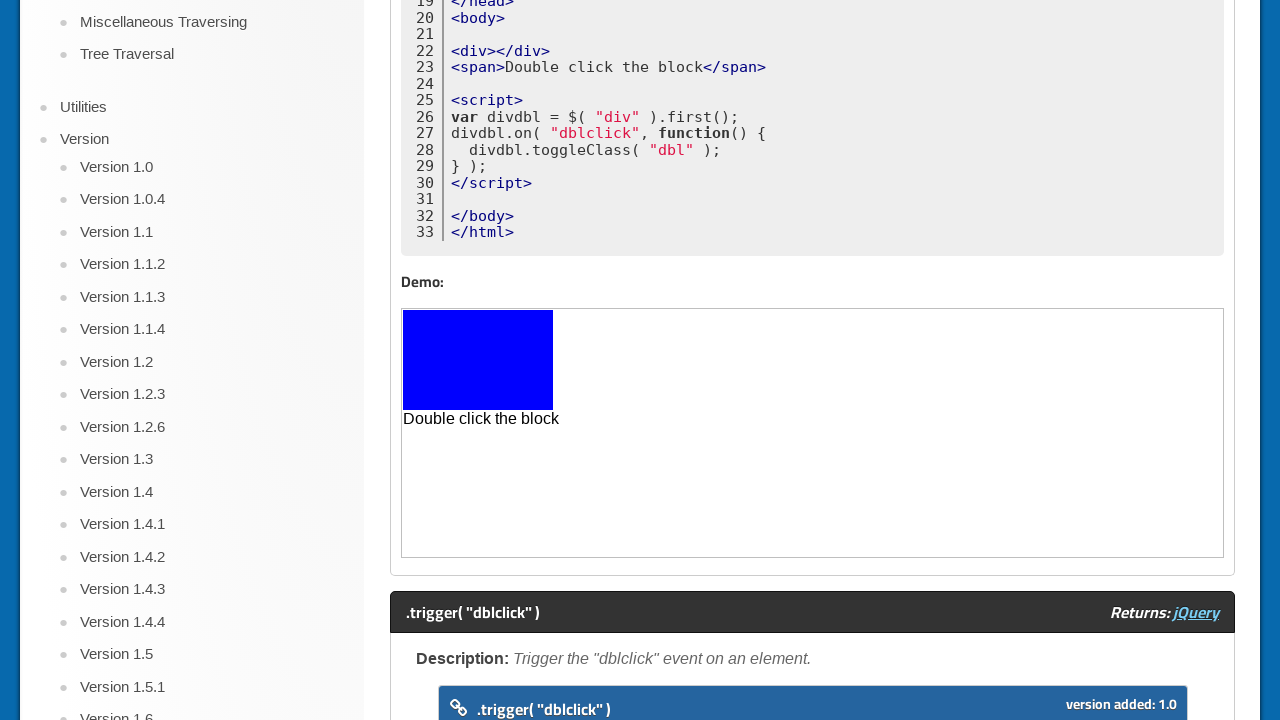